Tests the "ROOMS" button by clicking it and verifying it redirects to the rooms page

Starting URL: https://ancabota09.wixsite.com/intern

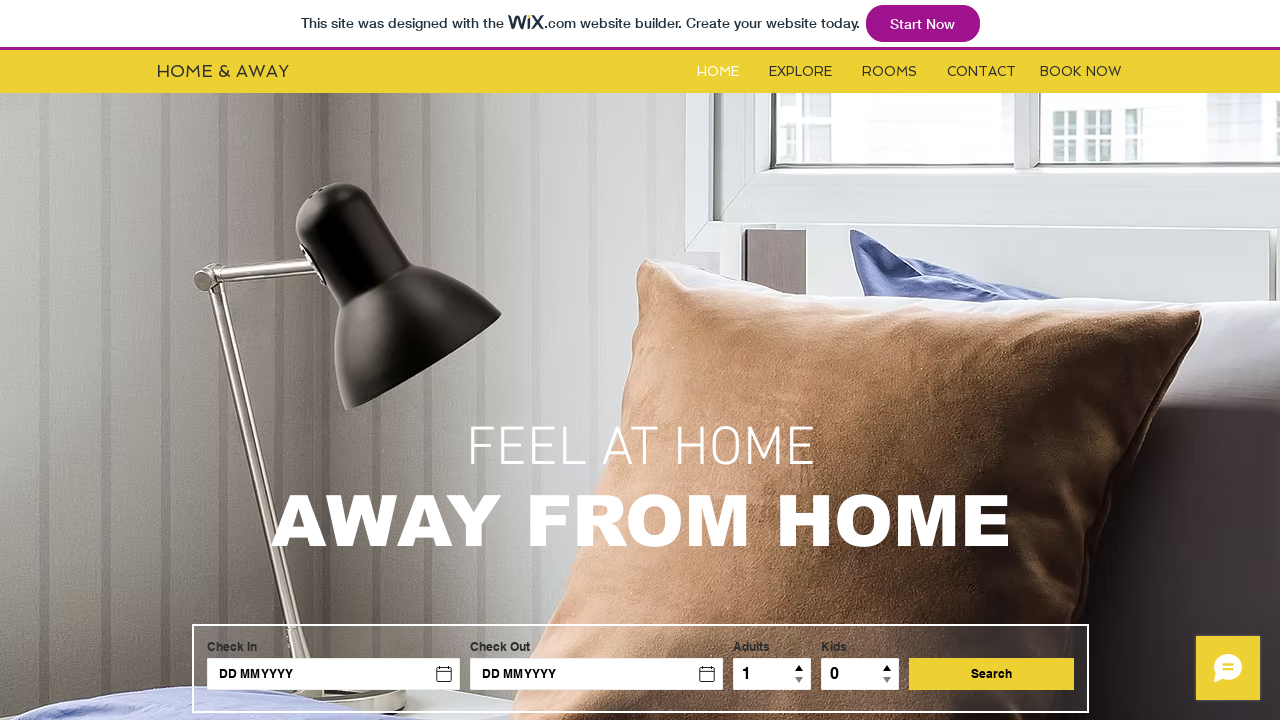

Clicked the ROOMS button at (890, 72) on #i6kl732v2label
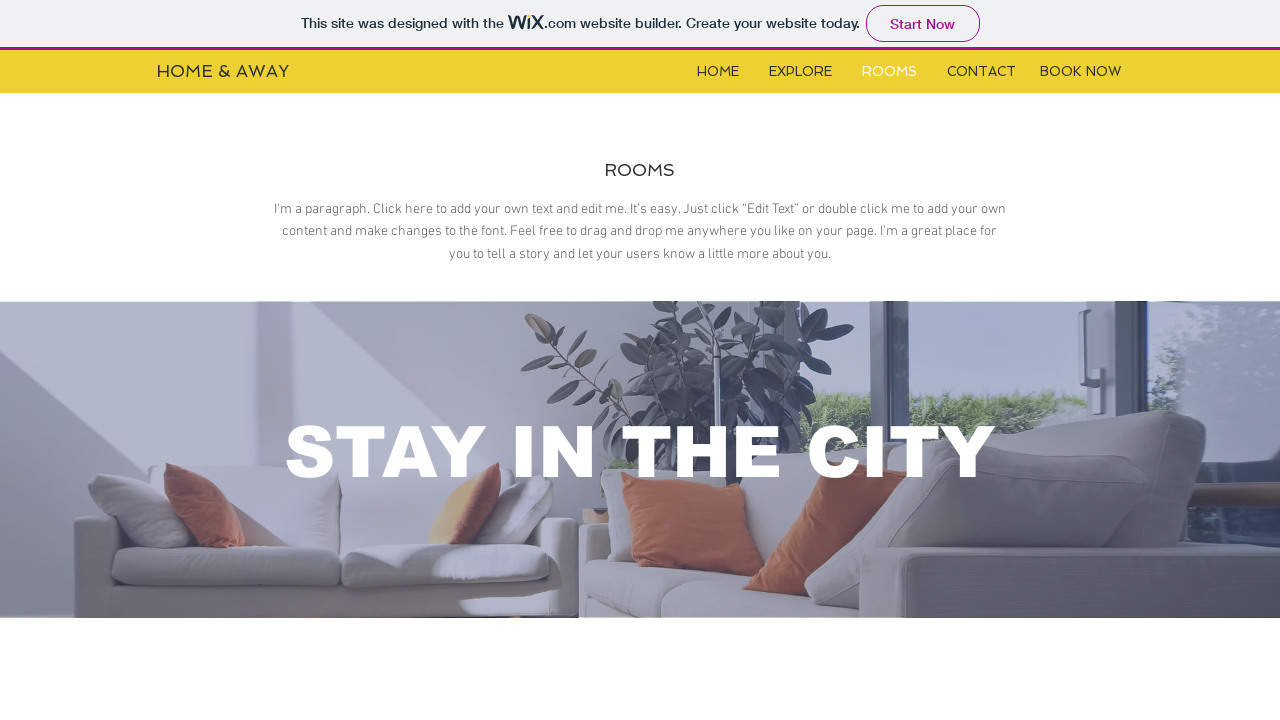

Navigation to rooms page completed successfully
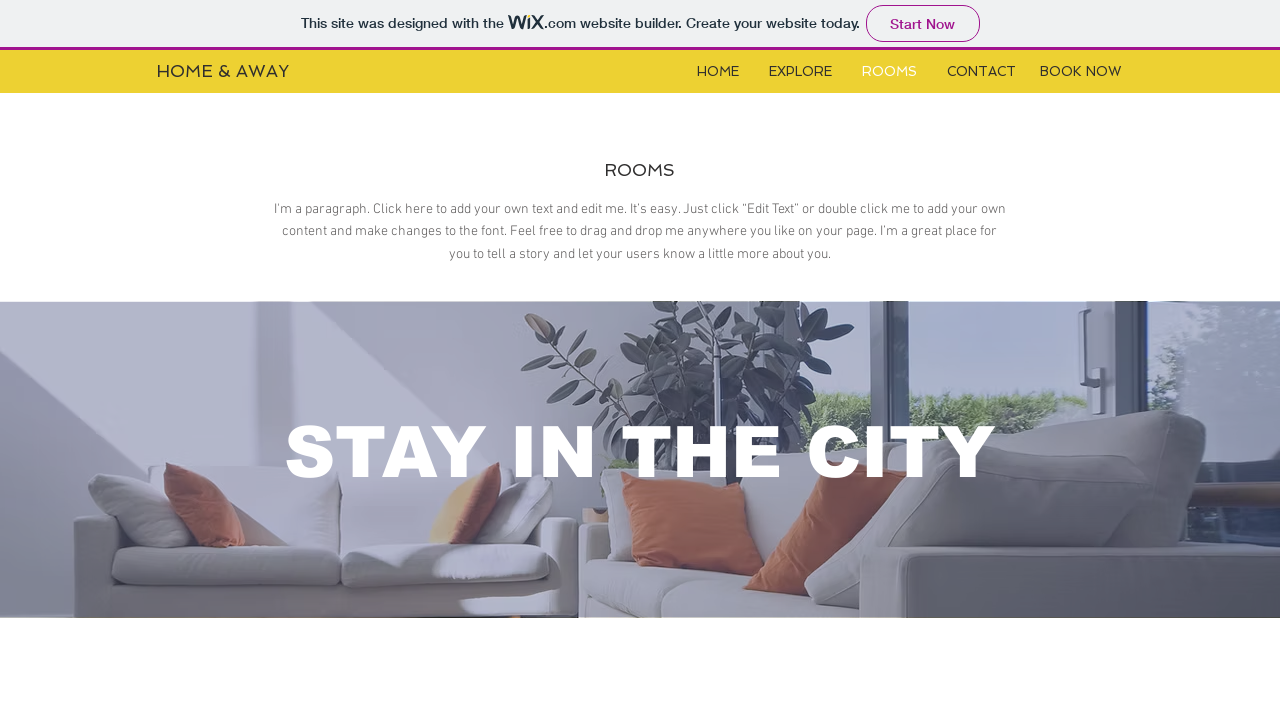

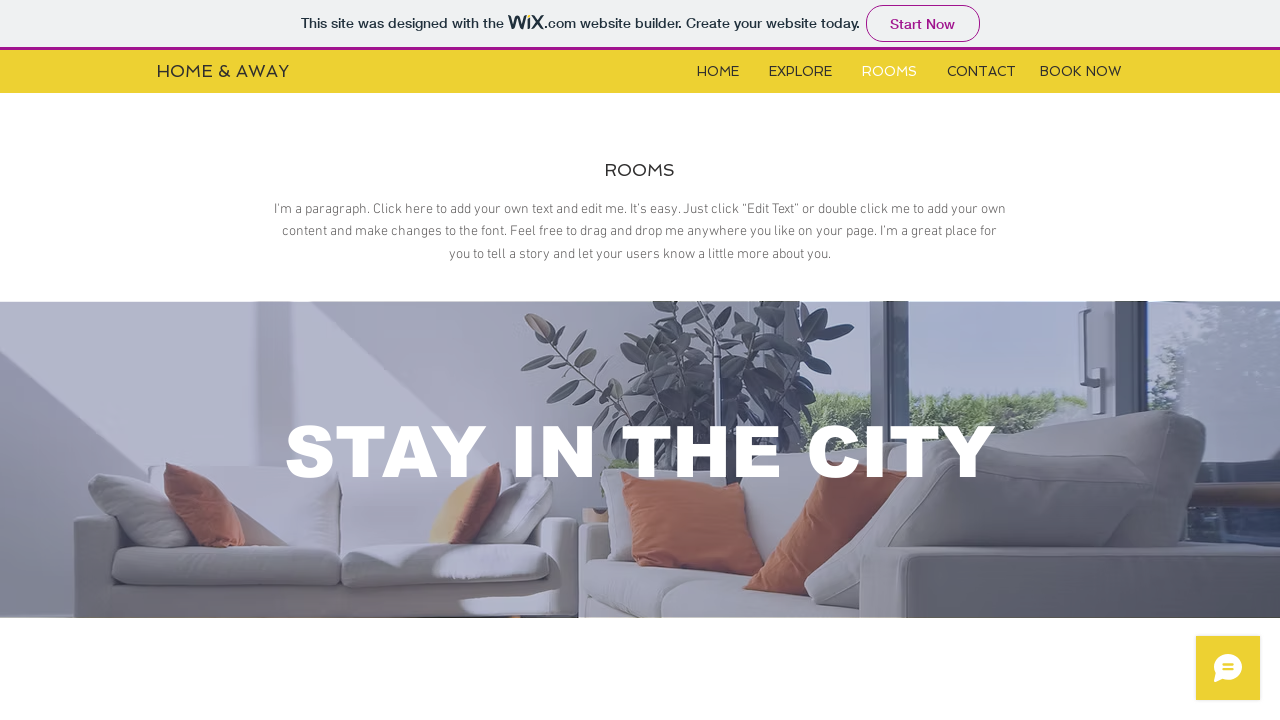